Tests email field validation with an invalid email format (missing @ symbol) and verifies the browser validation message.

Starting URL: https://practice.qabrains.com/registration

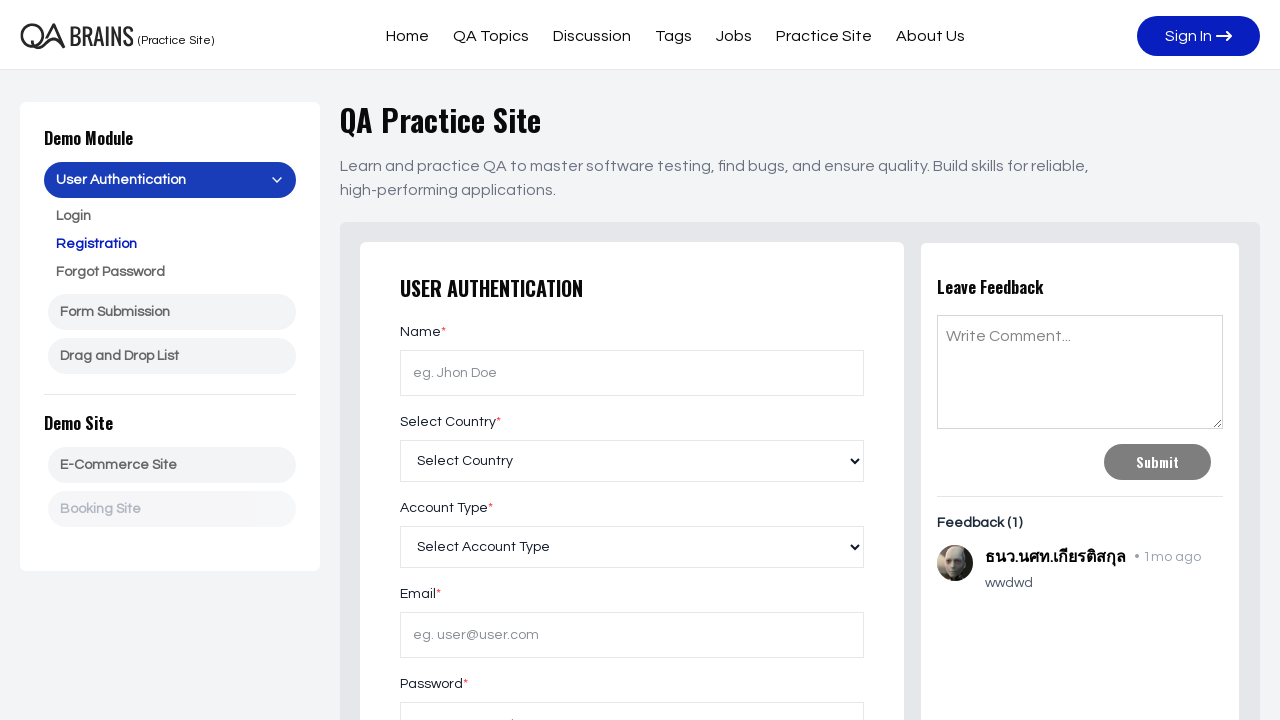

Waited for registration page to load
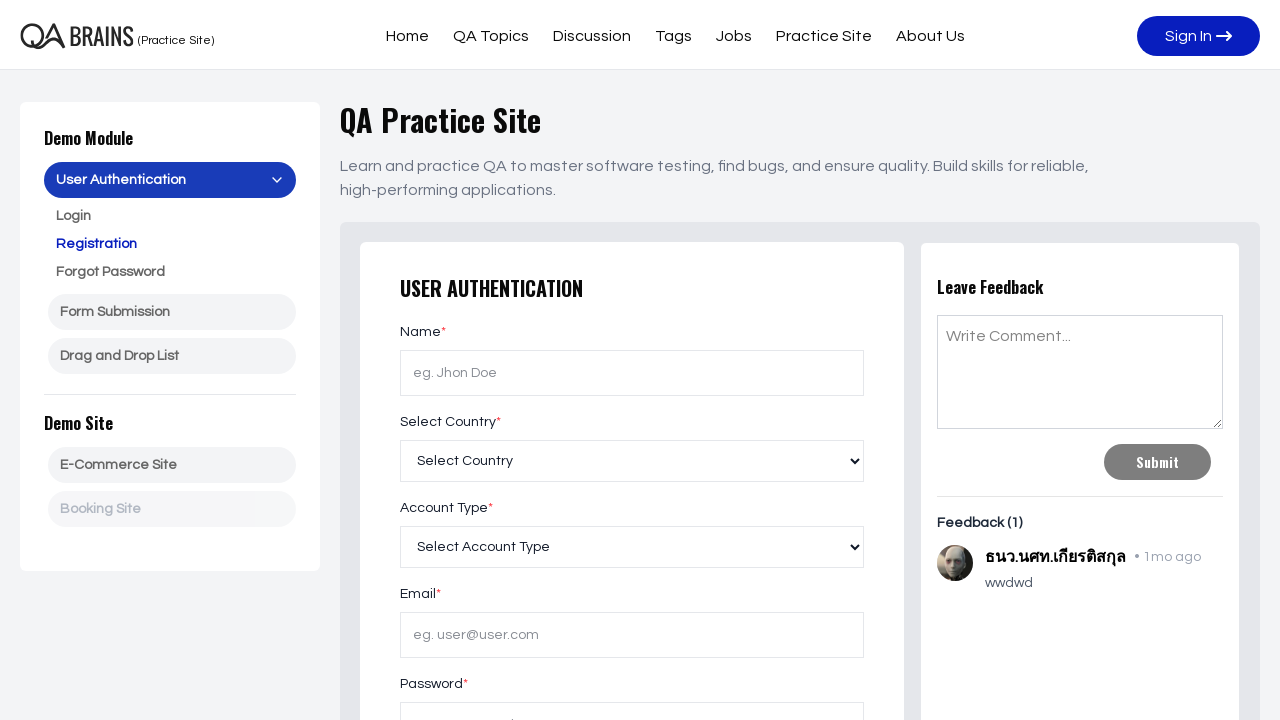

Located email input field
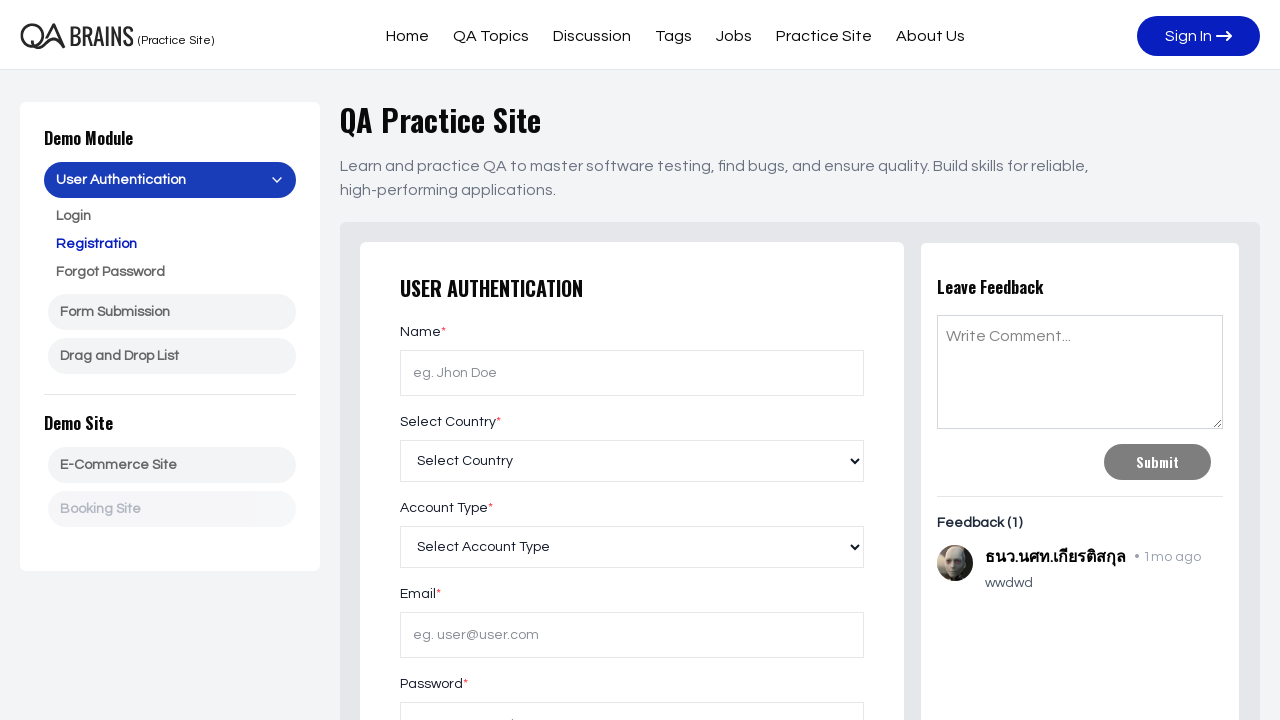

Filled email field with invalid email 'tahminaTisha' (missing @ symbol) on xpath=//input[@id='email']
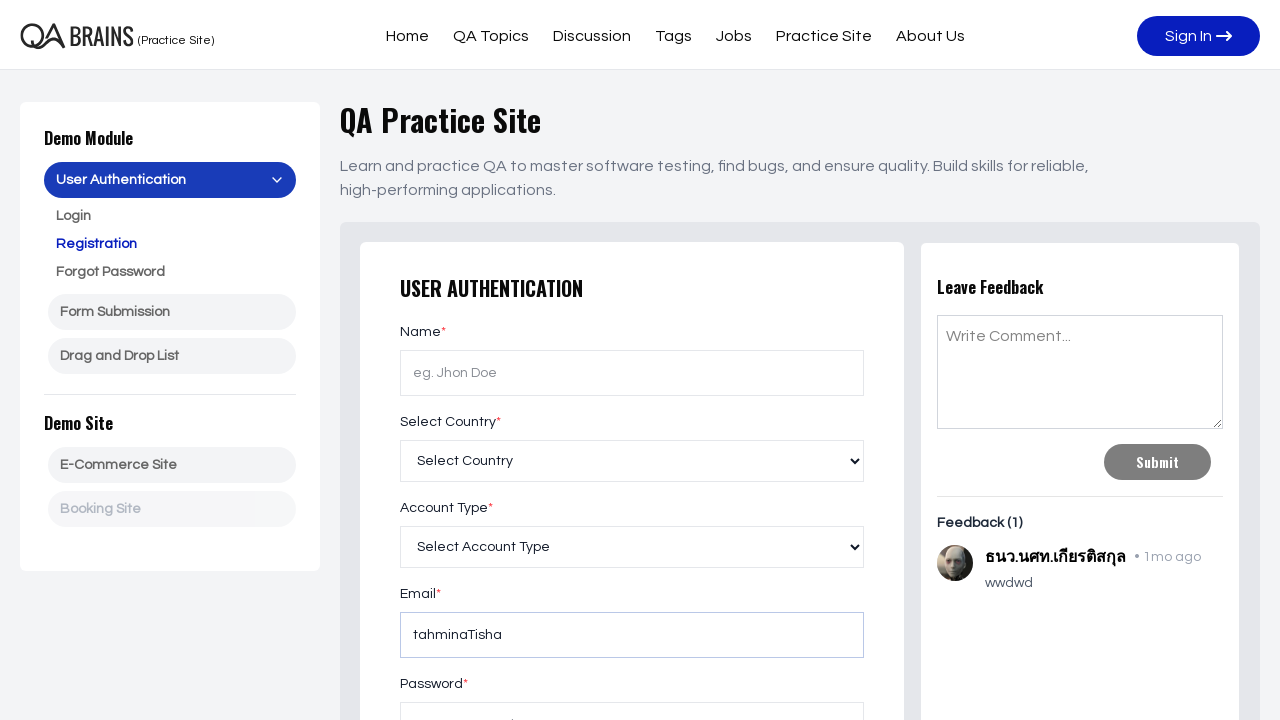

Clicked submit button to trigger email validation at (632, 360) on button[type='submit']
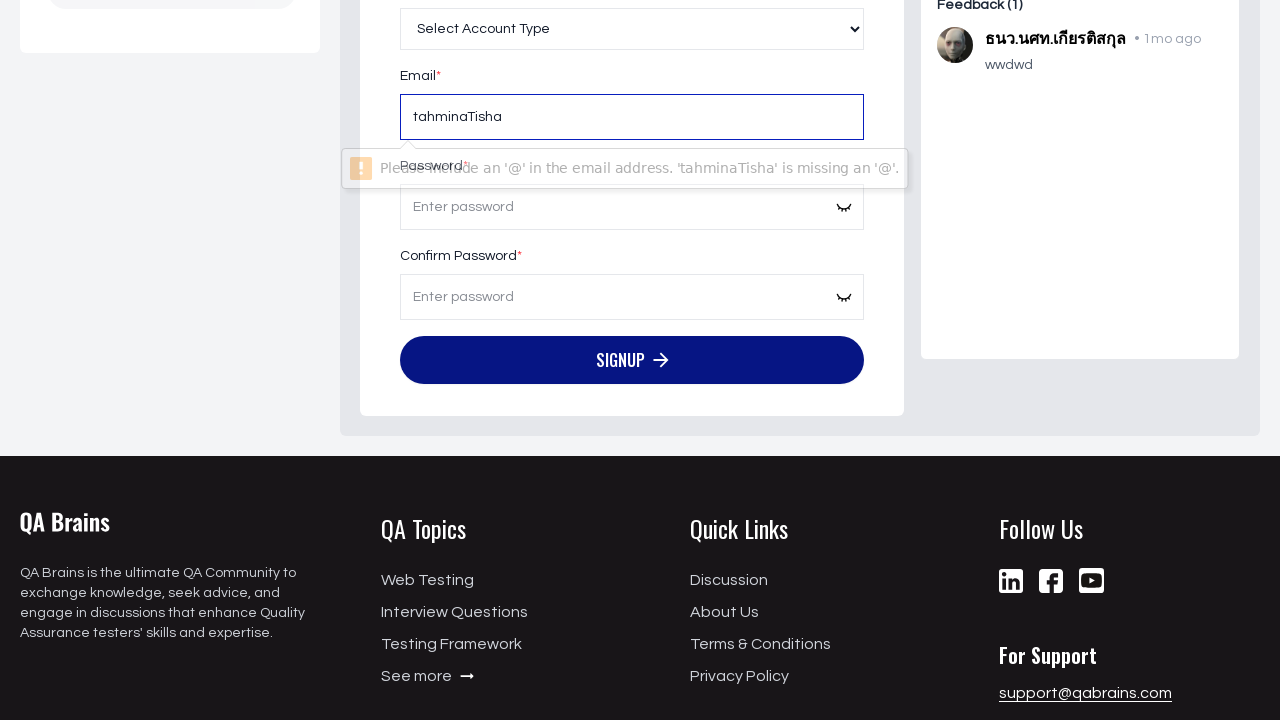

Waited for browser validation message to appear
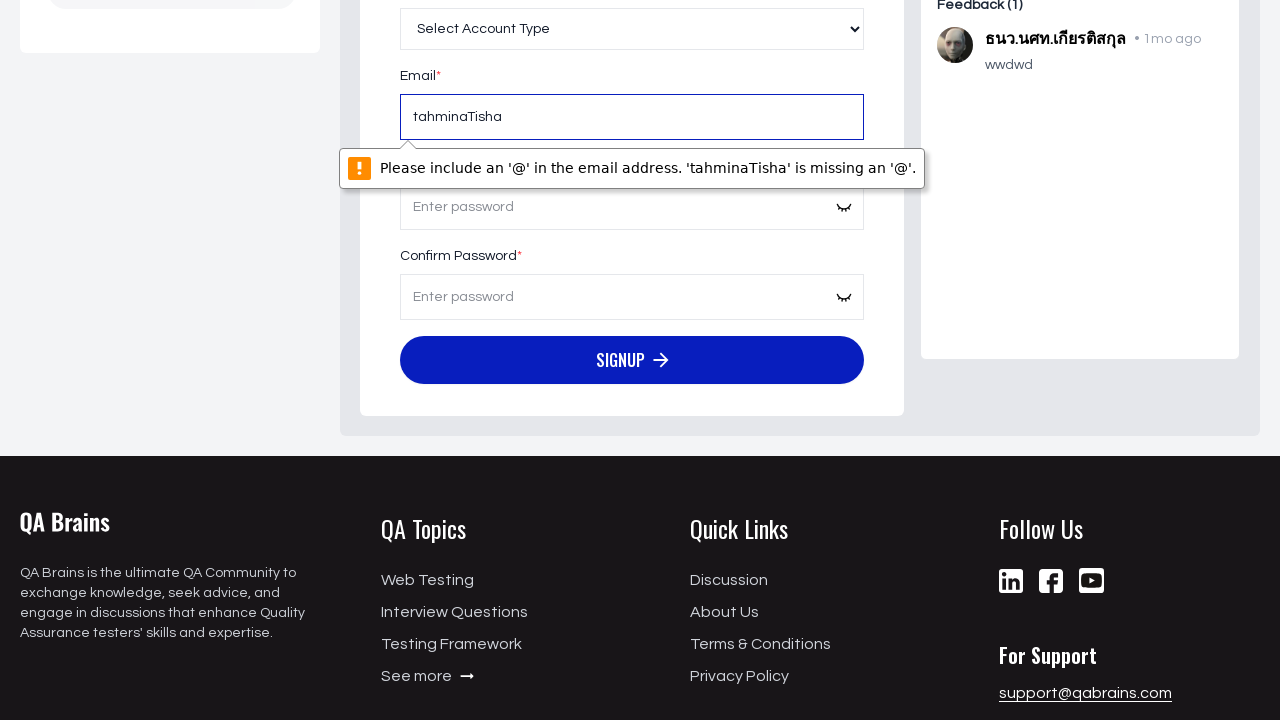

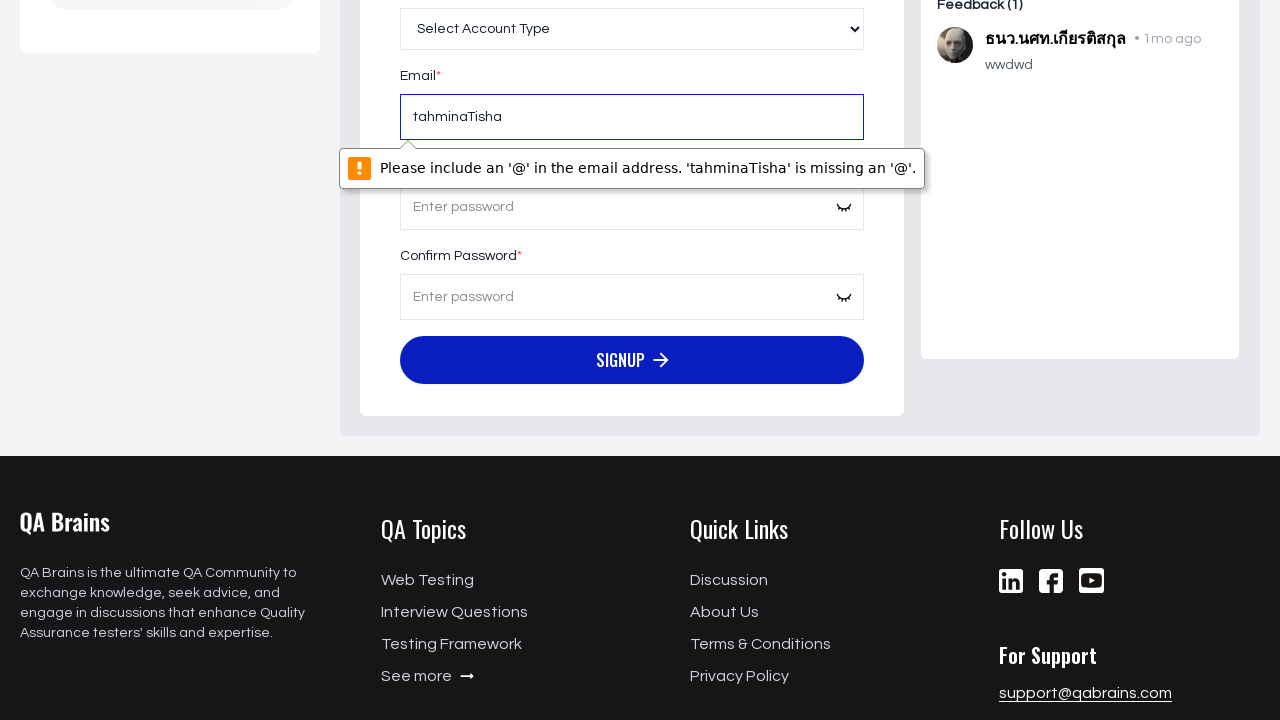